Tests window handling by navigating to a popup test page and closing all child windows while keeping the parent window open

Starting URL: https://www.dummysoftware.com/popupdummy_testpage.html

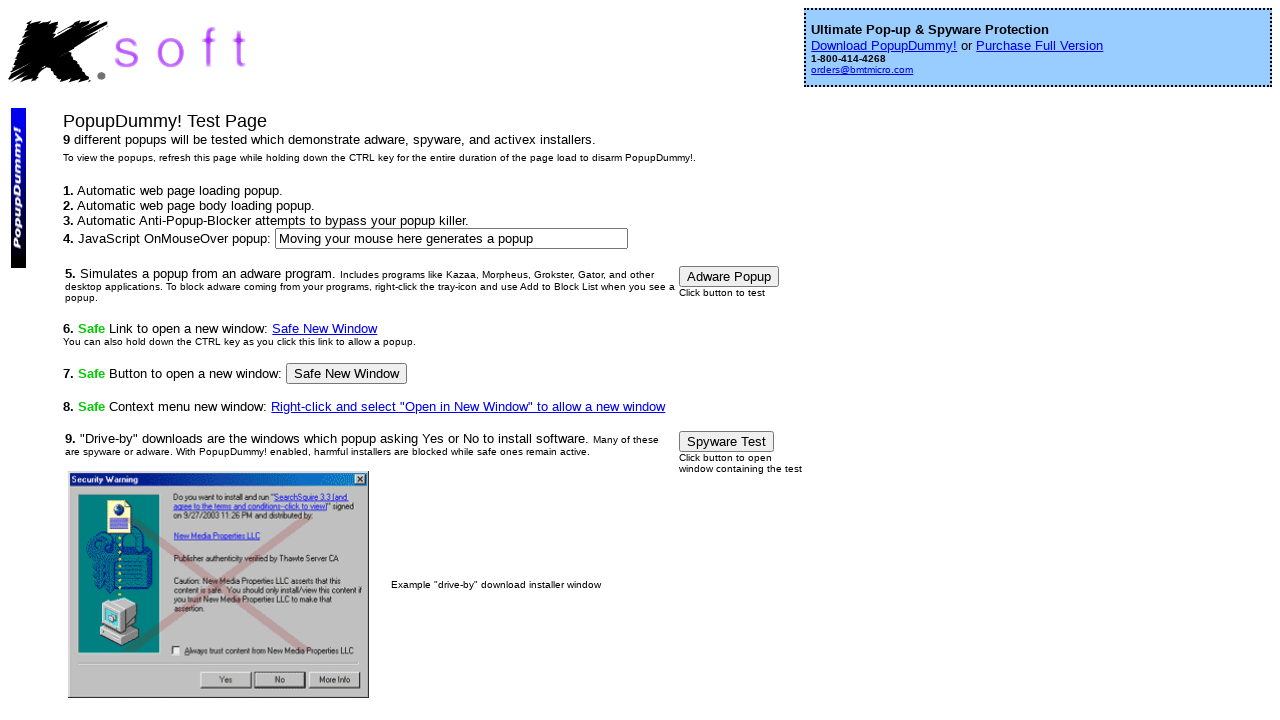

Retrieved all open pages/windows from context
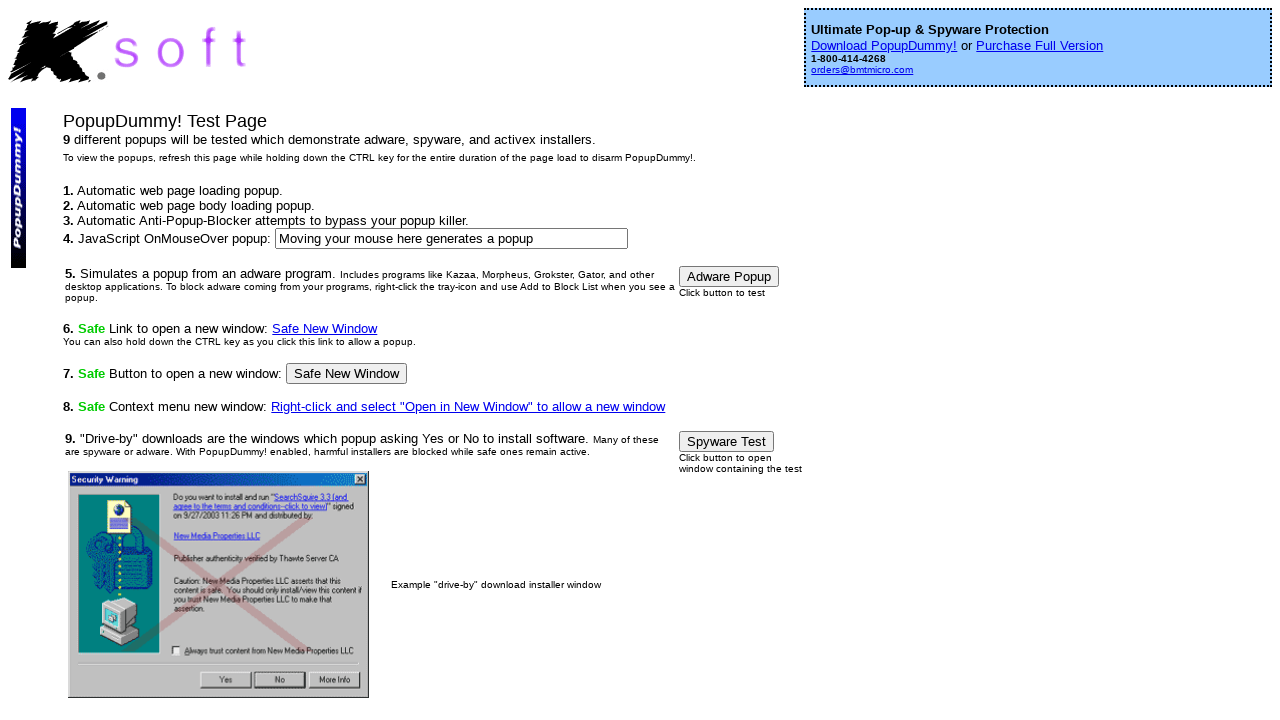

Stored reference to parent page
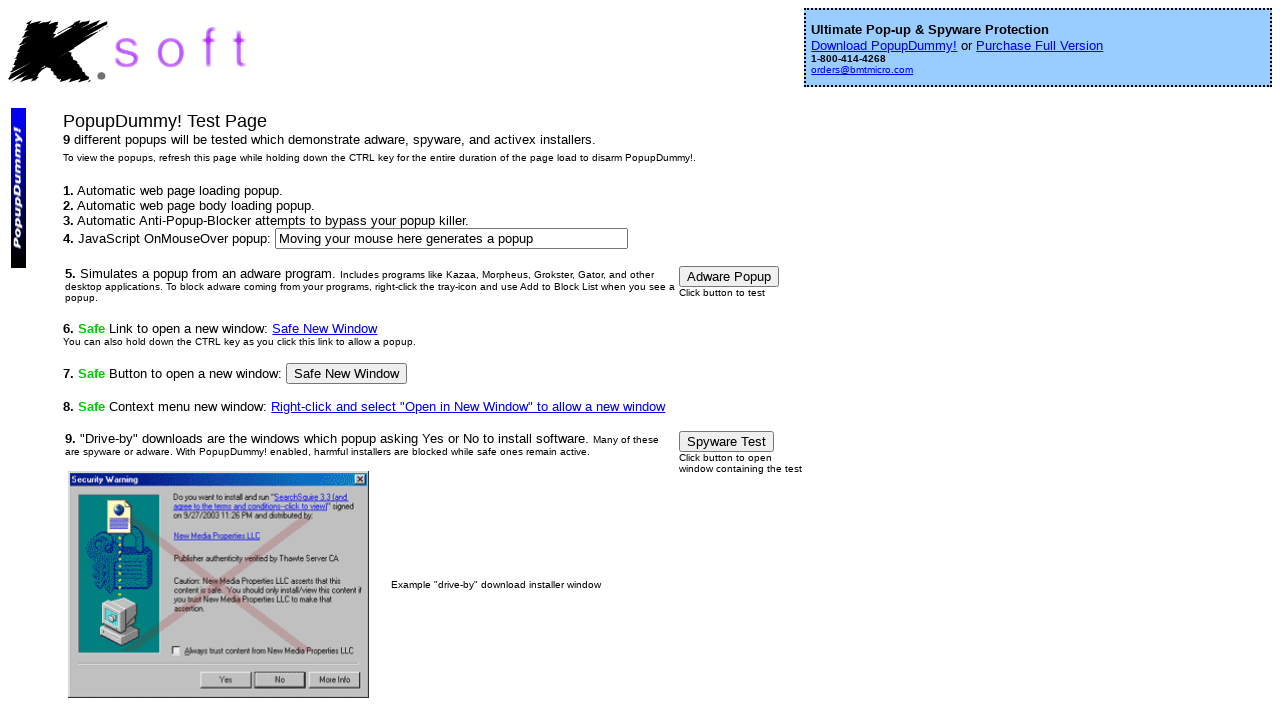

Closed a child window/page
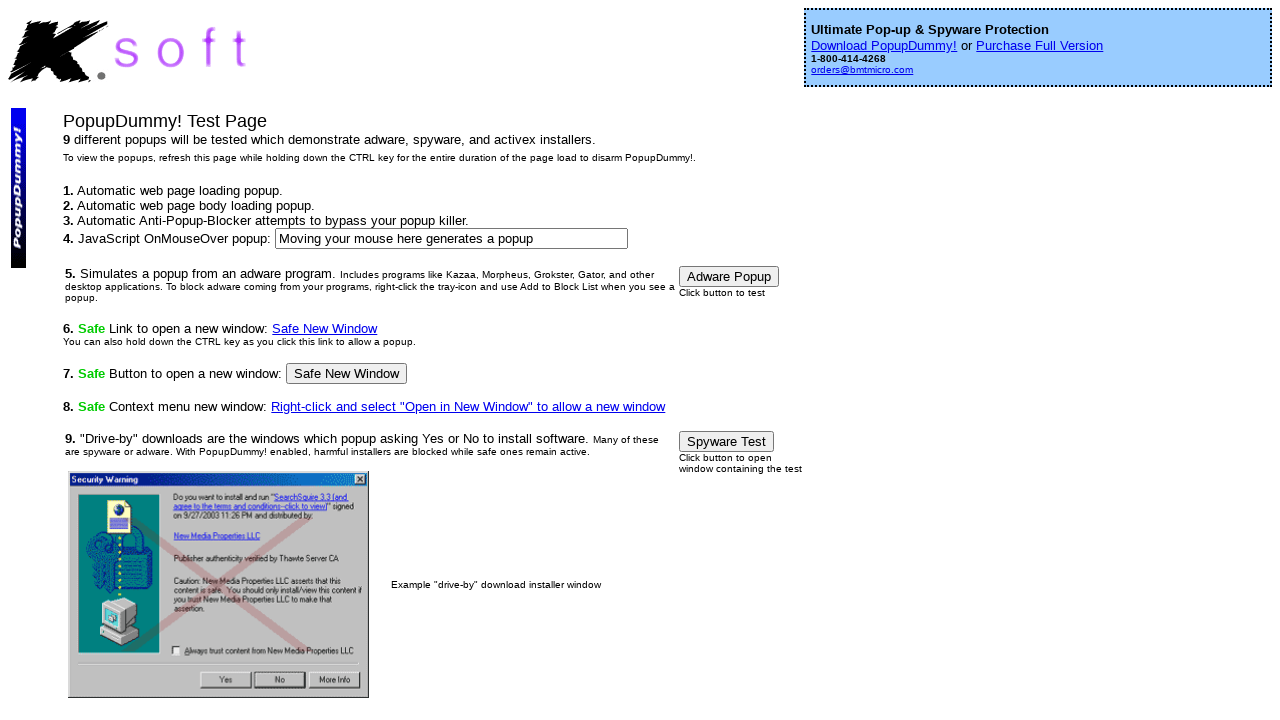

Closed a child window/page
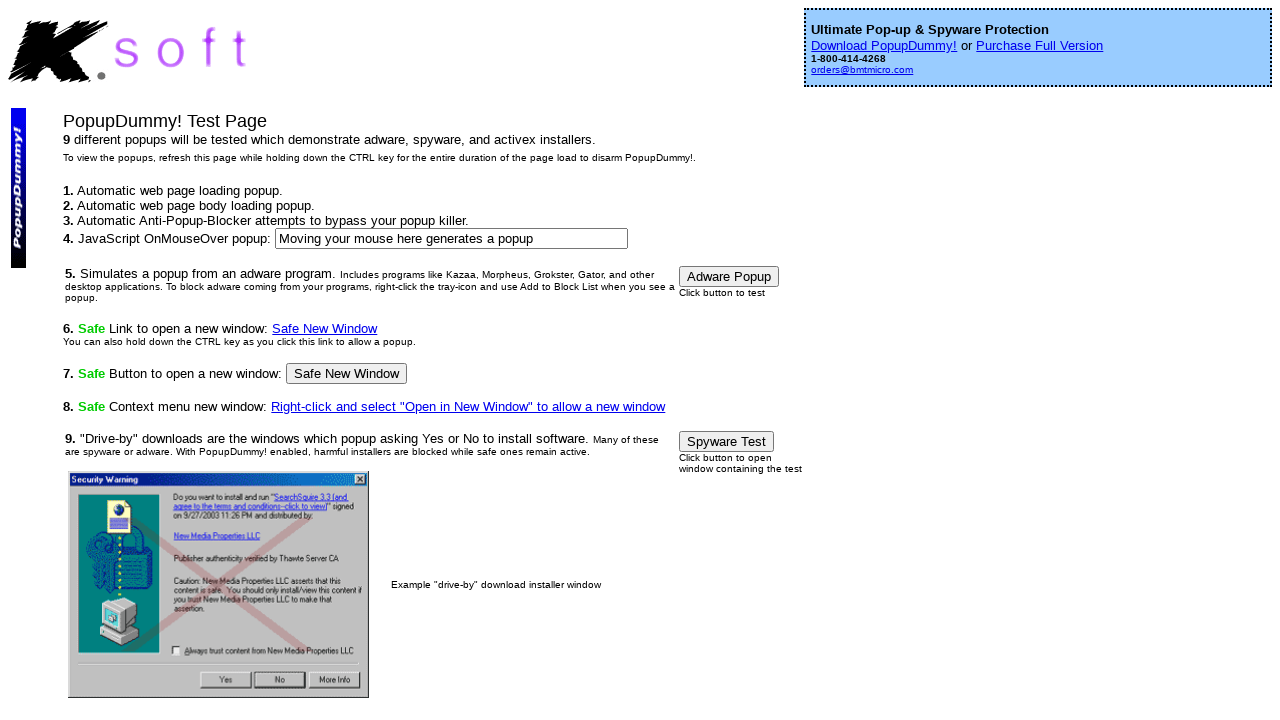

Closed a child window/page
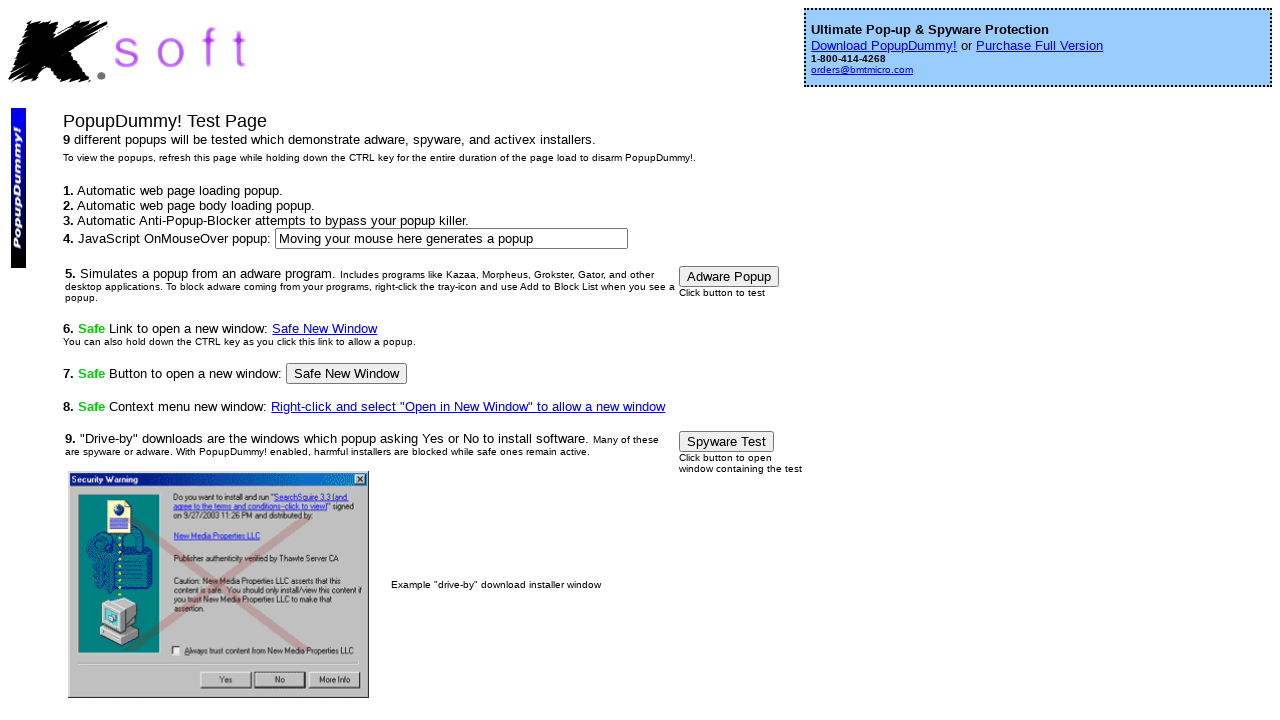

Confirmed focus on parent page after closing all child windows
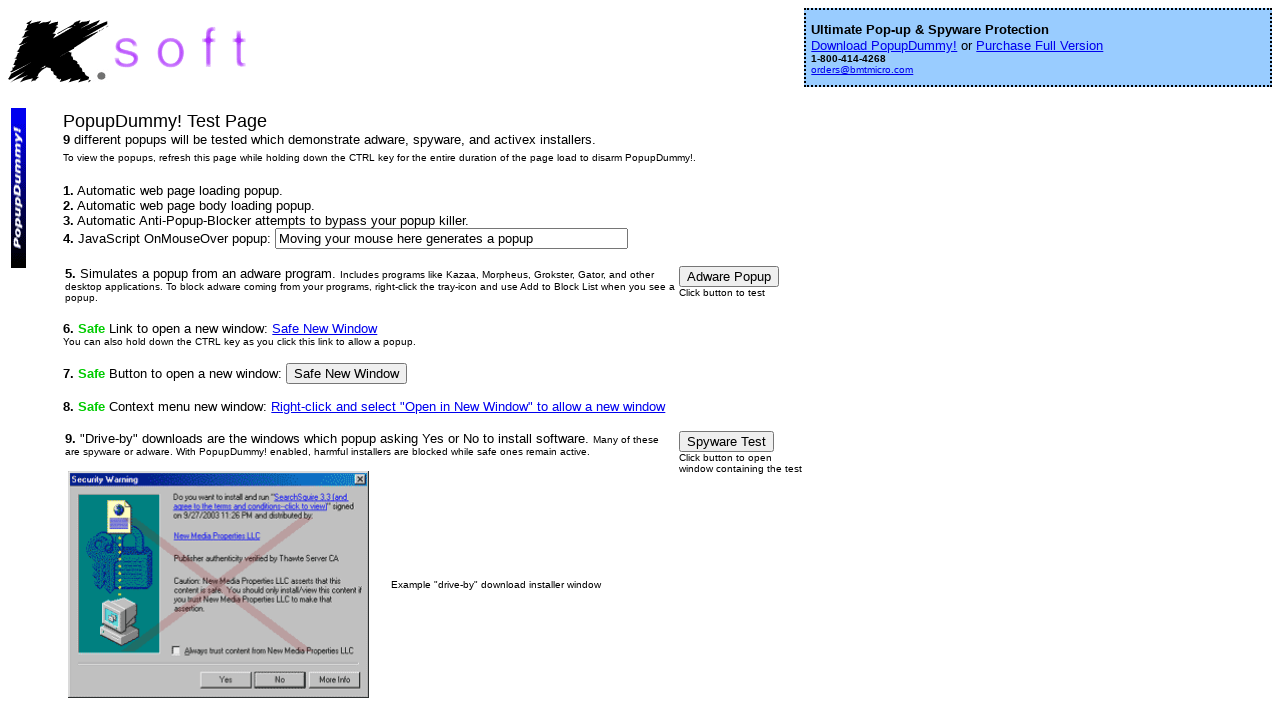

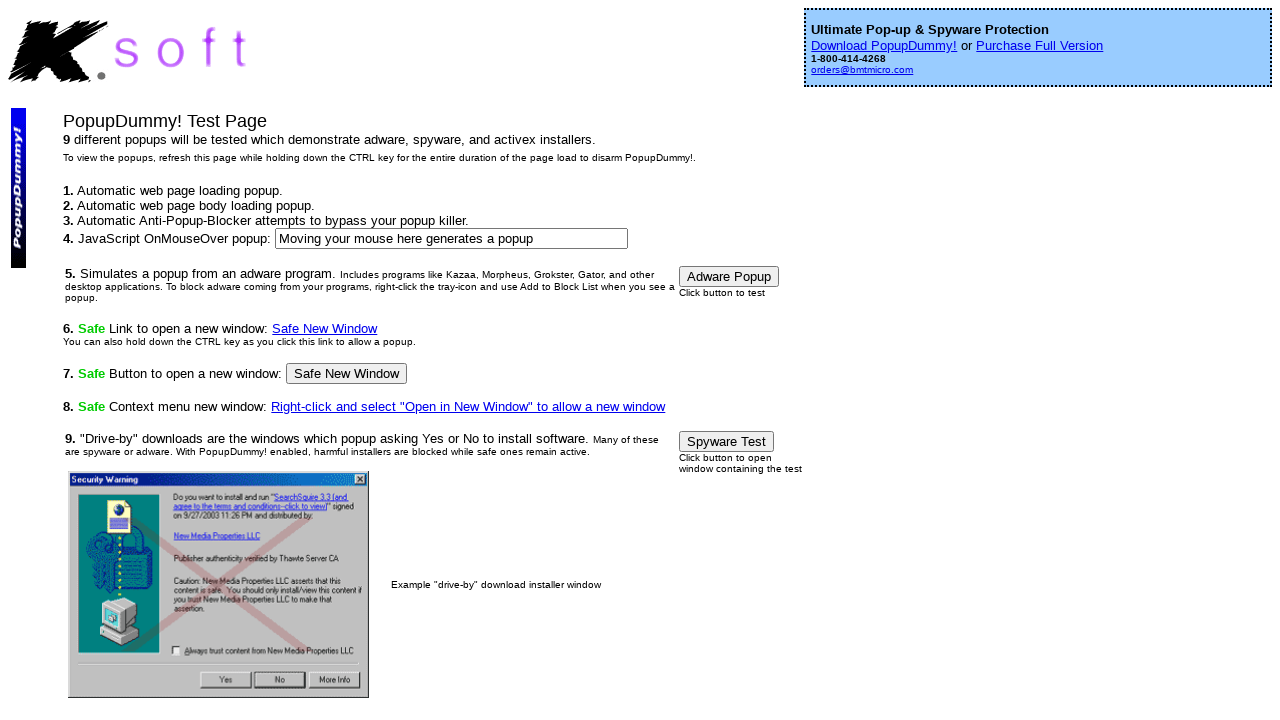